Tests checkbox functionality by locating two checkboxes and checking them if they are not already selected

Starting URL: https://the-internet.herokuapp.com/checkboxes

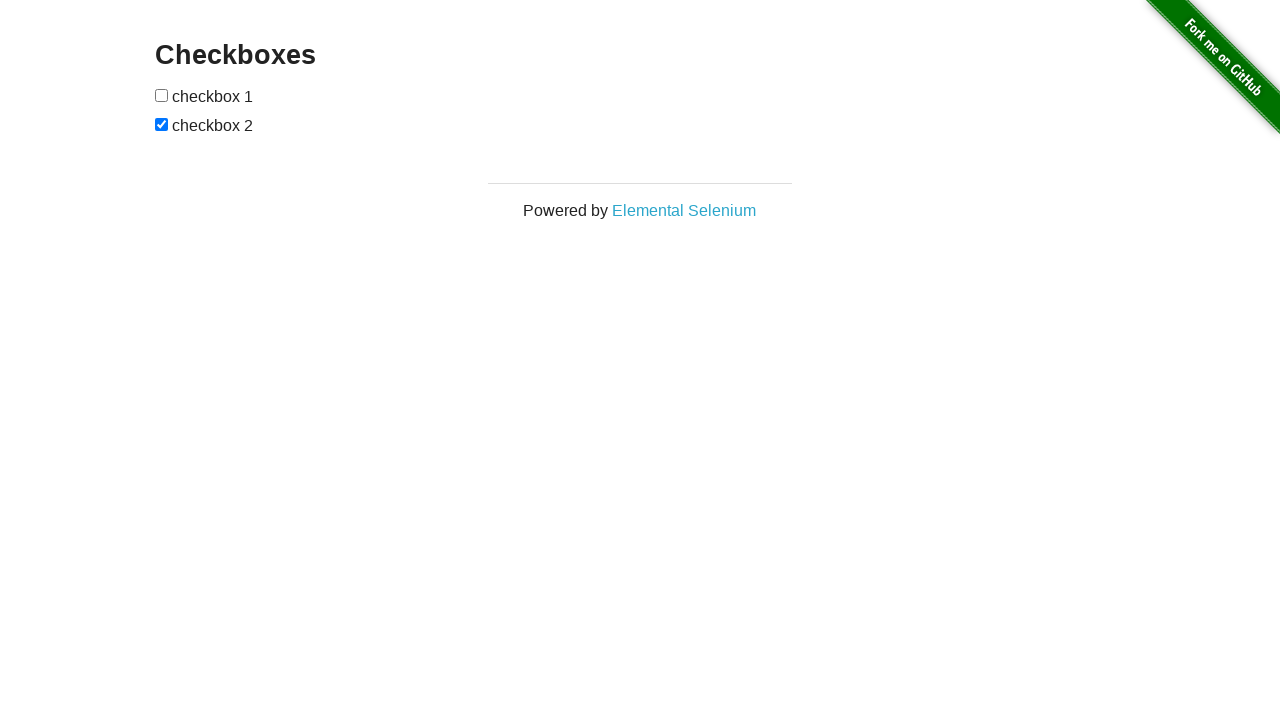

Located first checkbox element
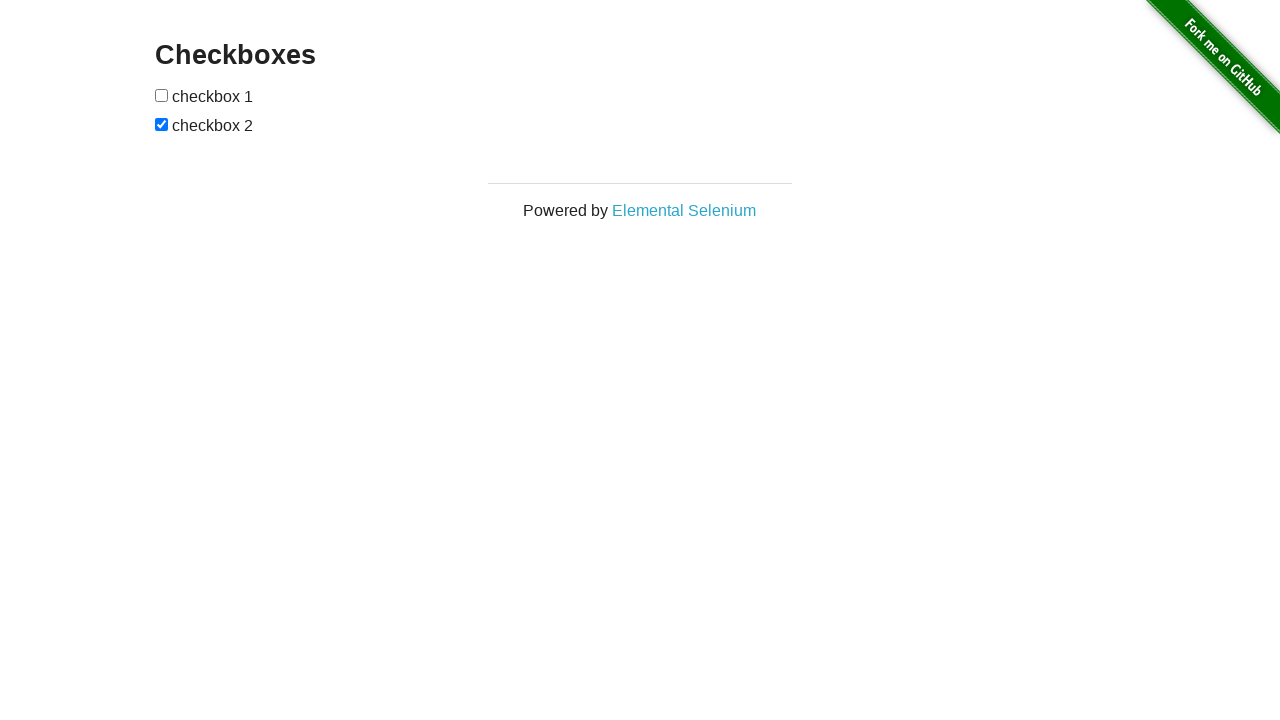

Located second checkbox element
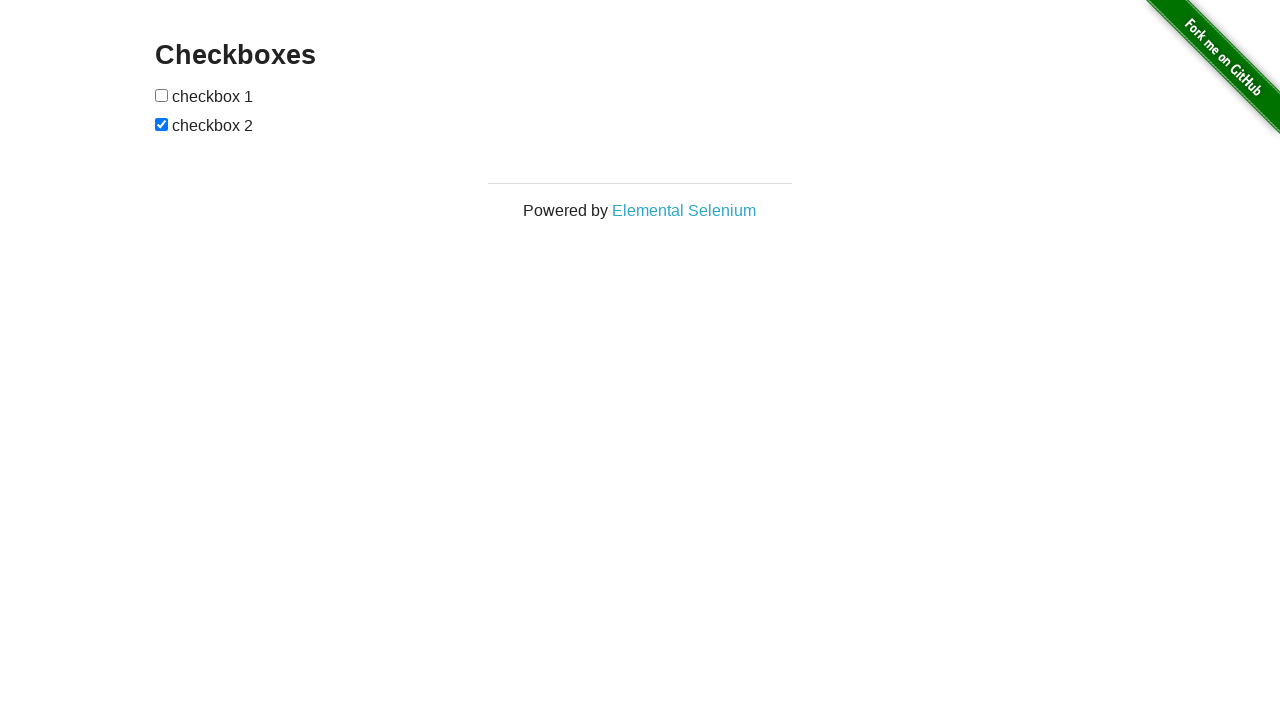

Checked first checkbox status
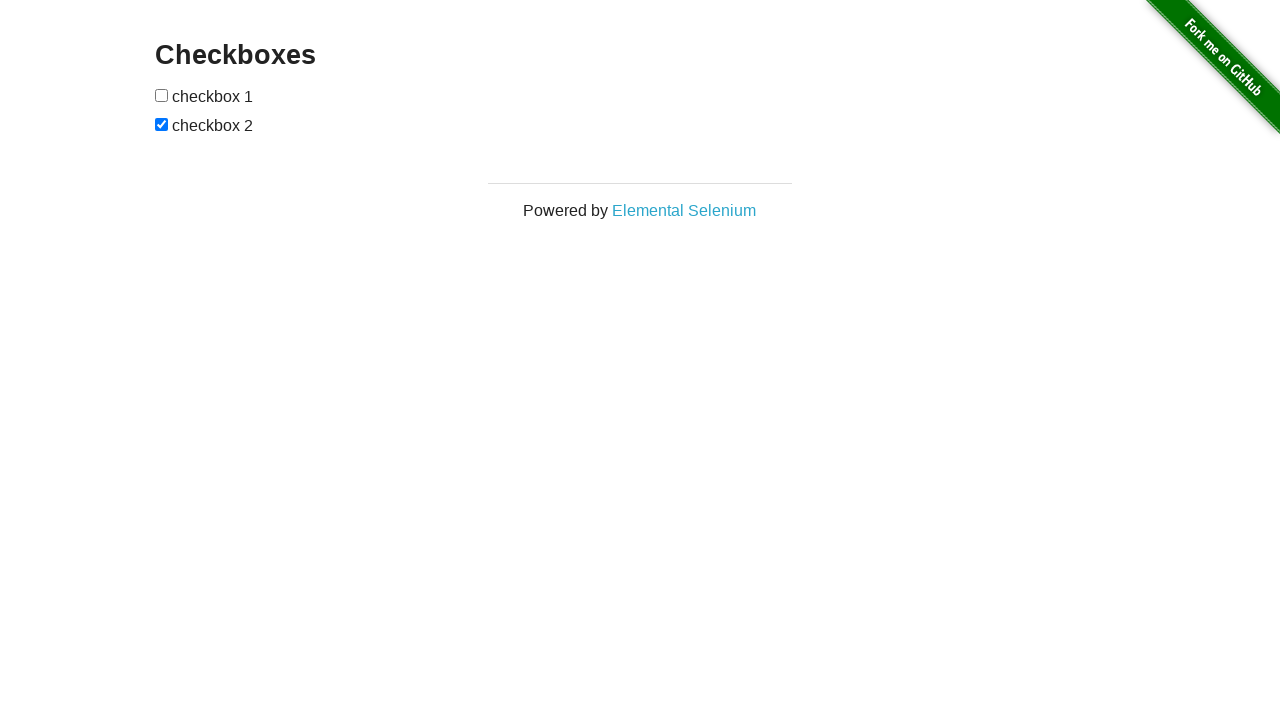

Checked first checkbox at (162, 95) on (//input[@type='checkbox'])[1]
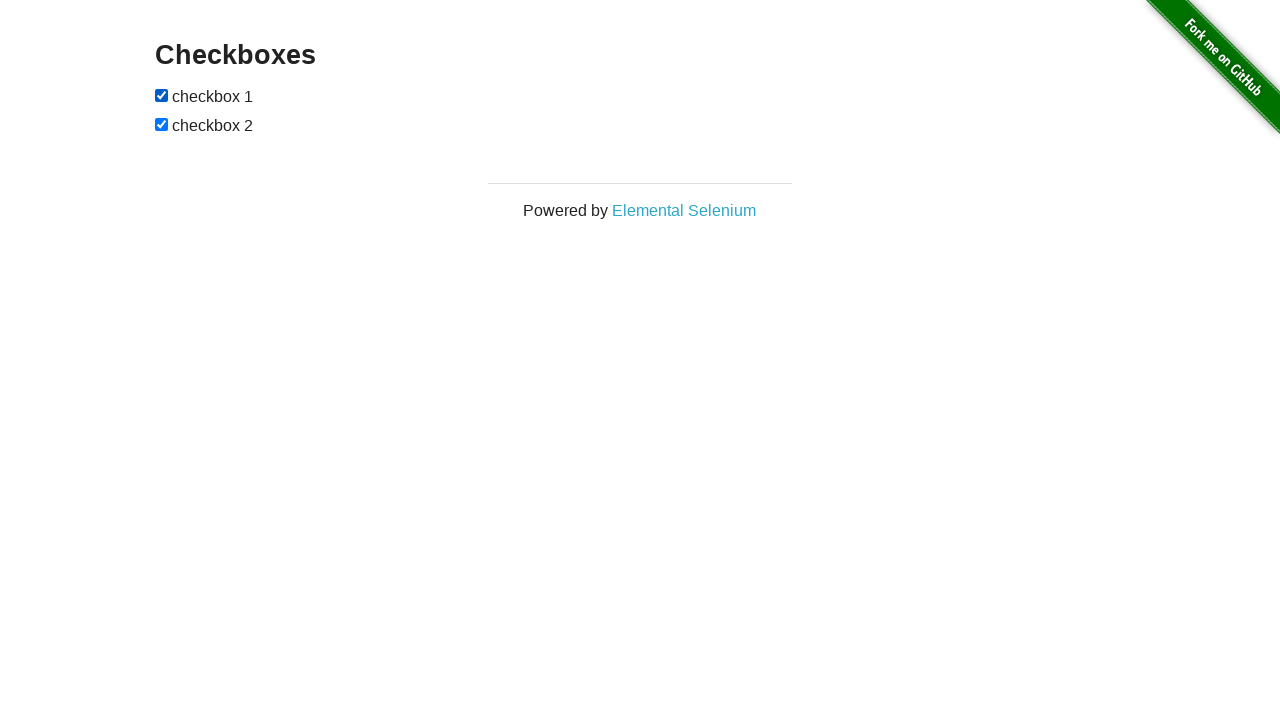

Second checkbox was already checked
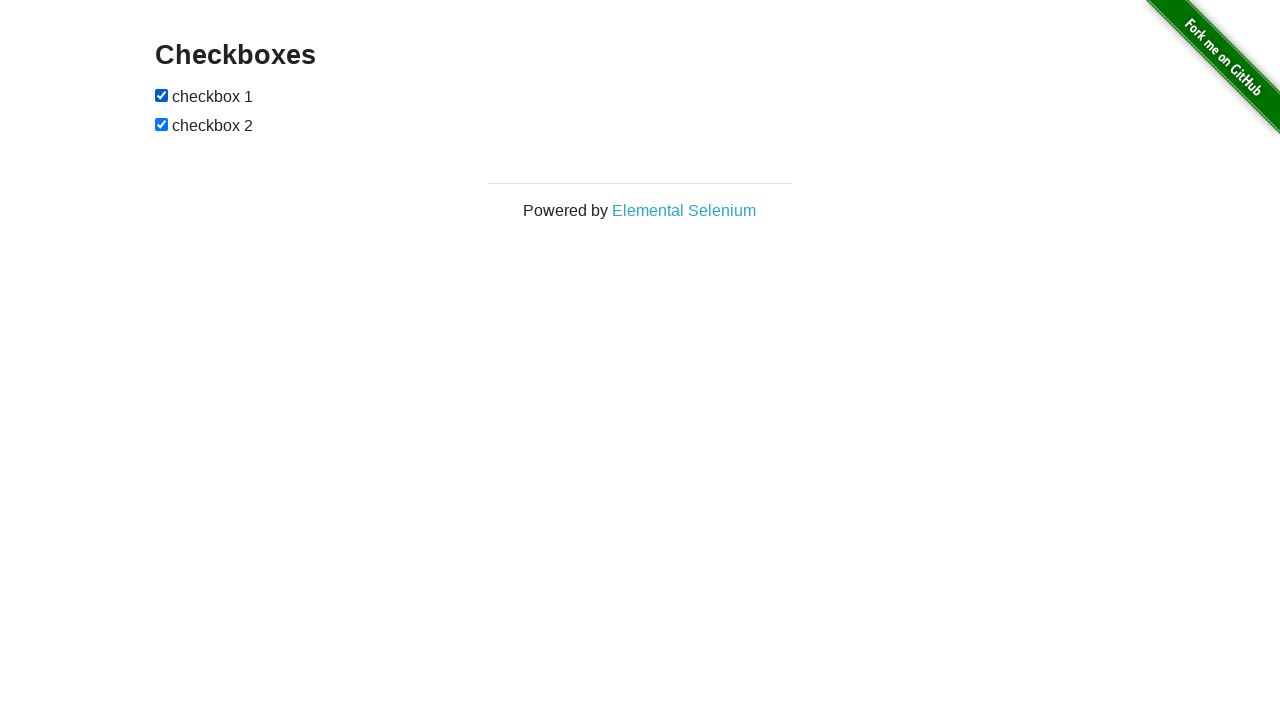

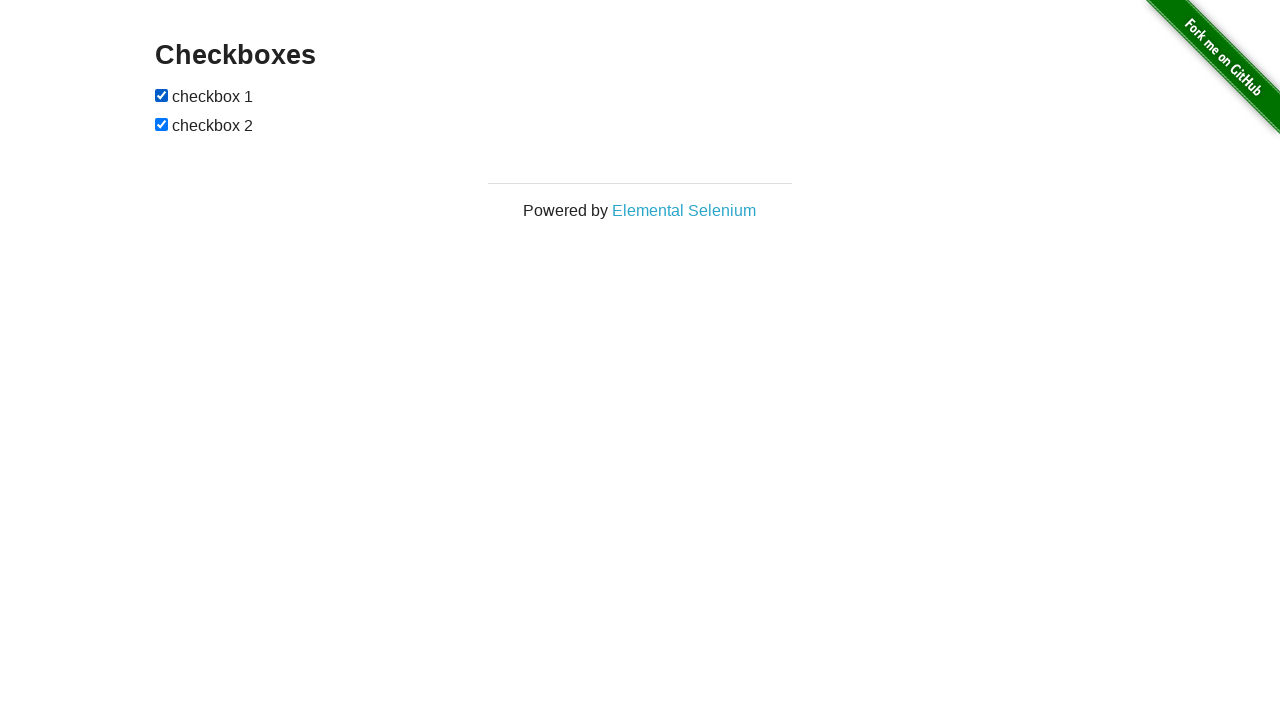